Tests that the Clear completed button is visible after marking an item complete

Starting URL: https://demo.playwright.dev/todomvc

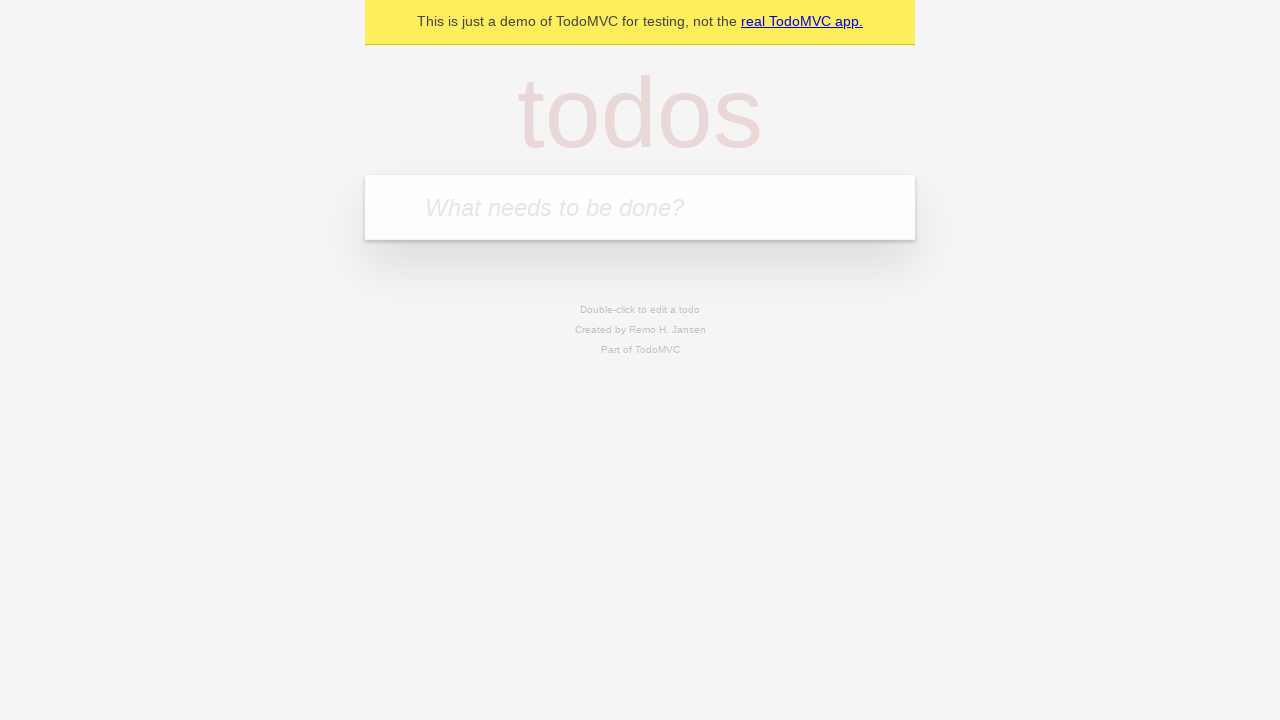

Filled todo input with 'buy some cheese' on internal:attr=[placeholder="What needs to be done?"i]
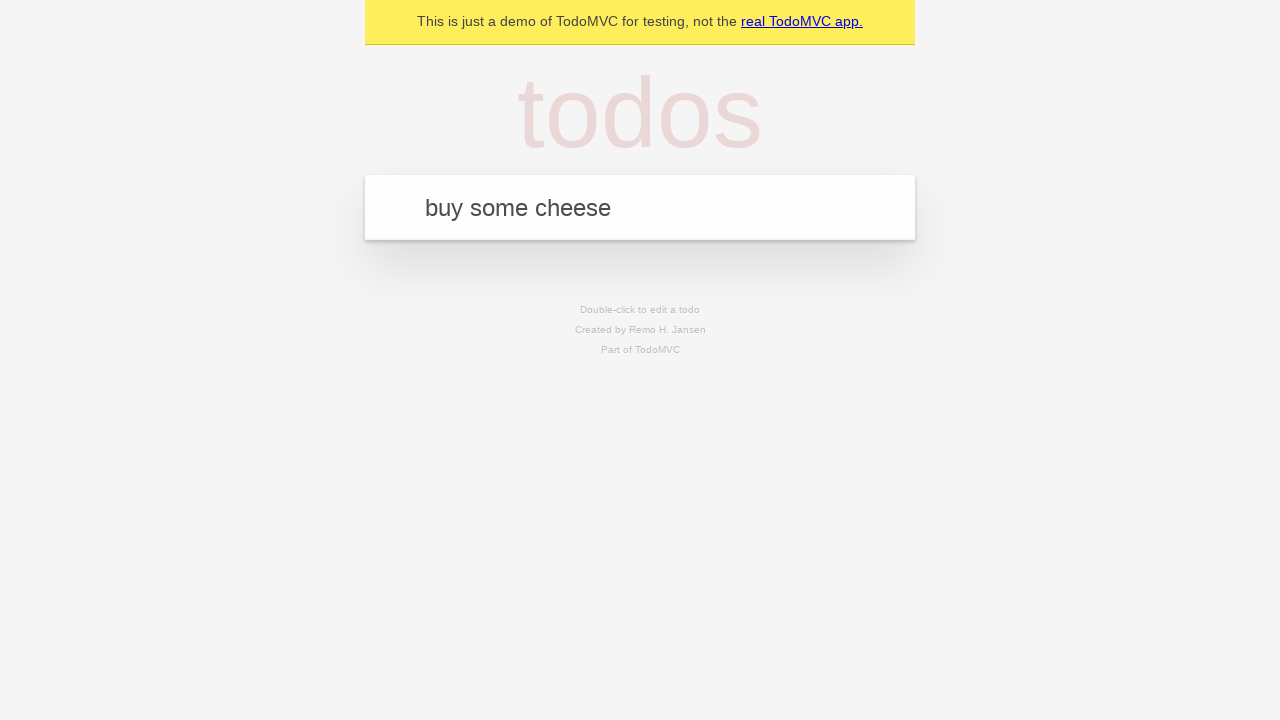

Pressed Enter to create first todo on internal:attr=[placeholder="What needs to be done?"i]
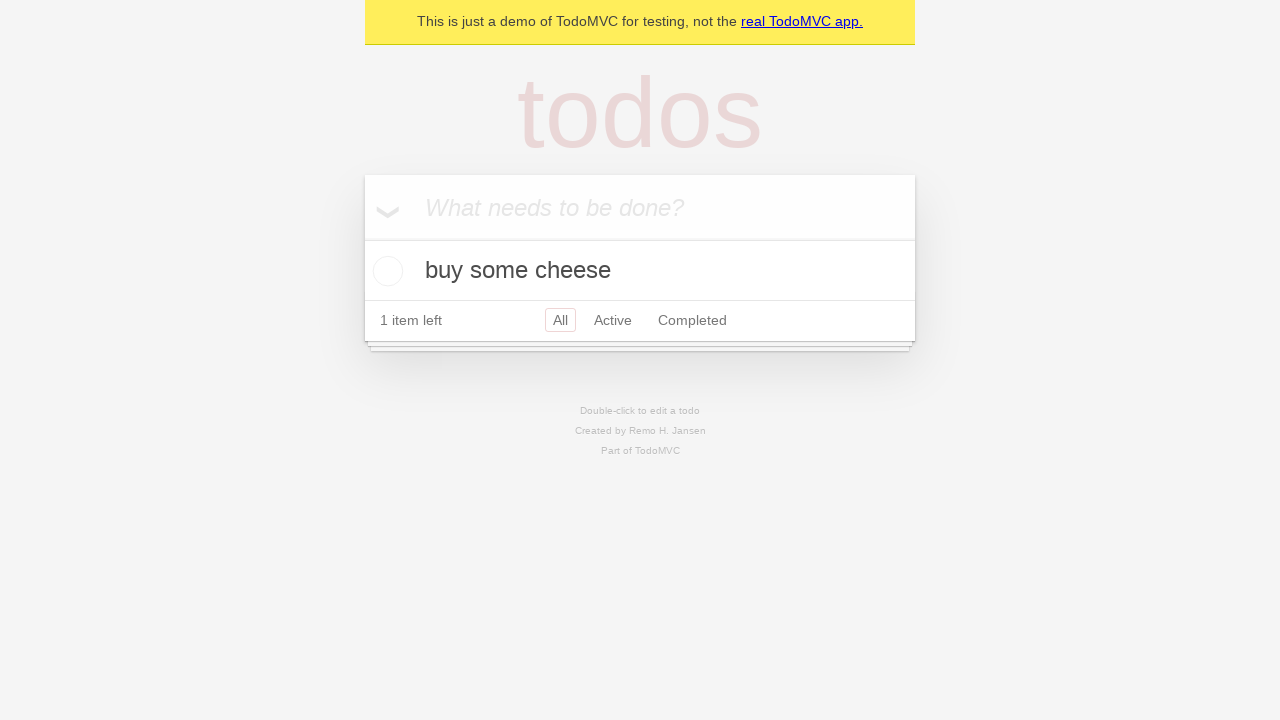

Filled todo input with 'feed the cat' on internal:attr=[placeholder="What needs to be done?"i]
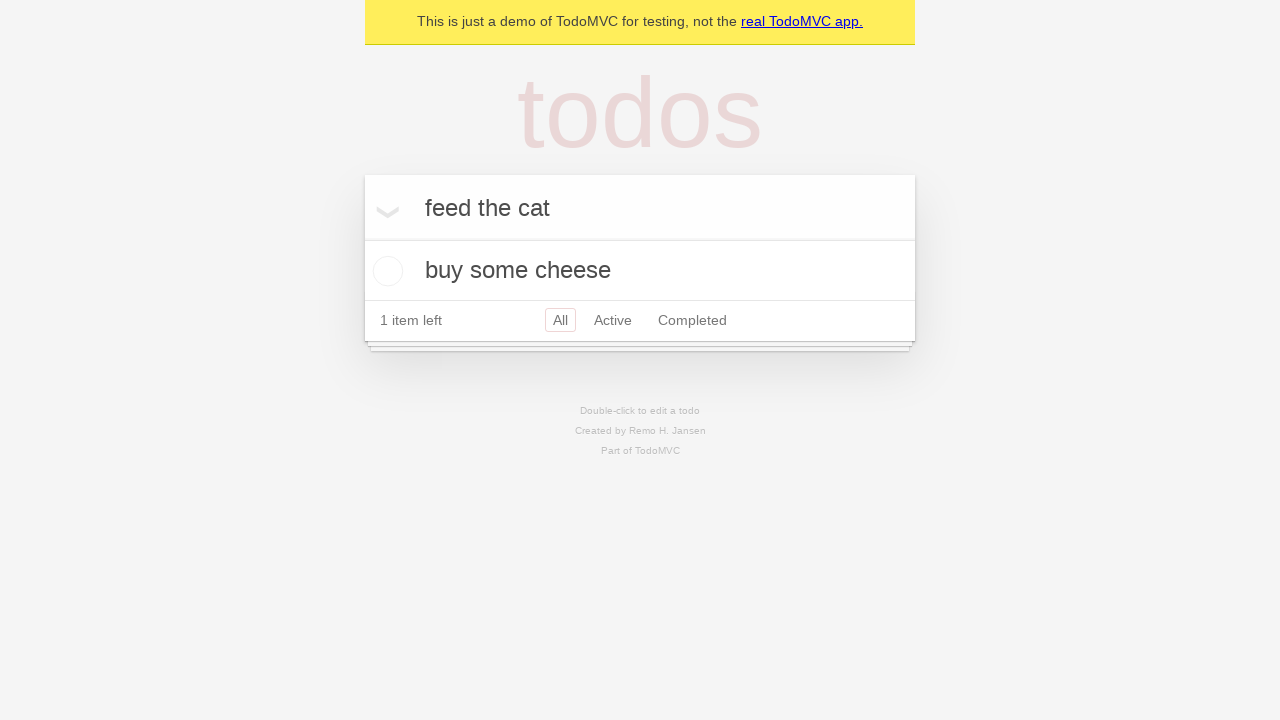

Pressed Enter to create second todo on internal:attr=[placeholder="What needs to be done?"i]
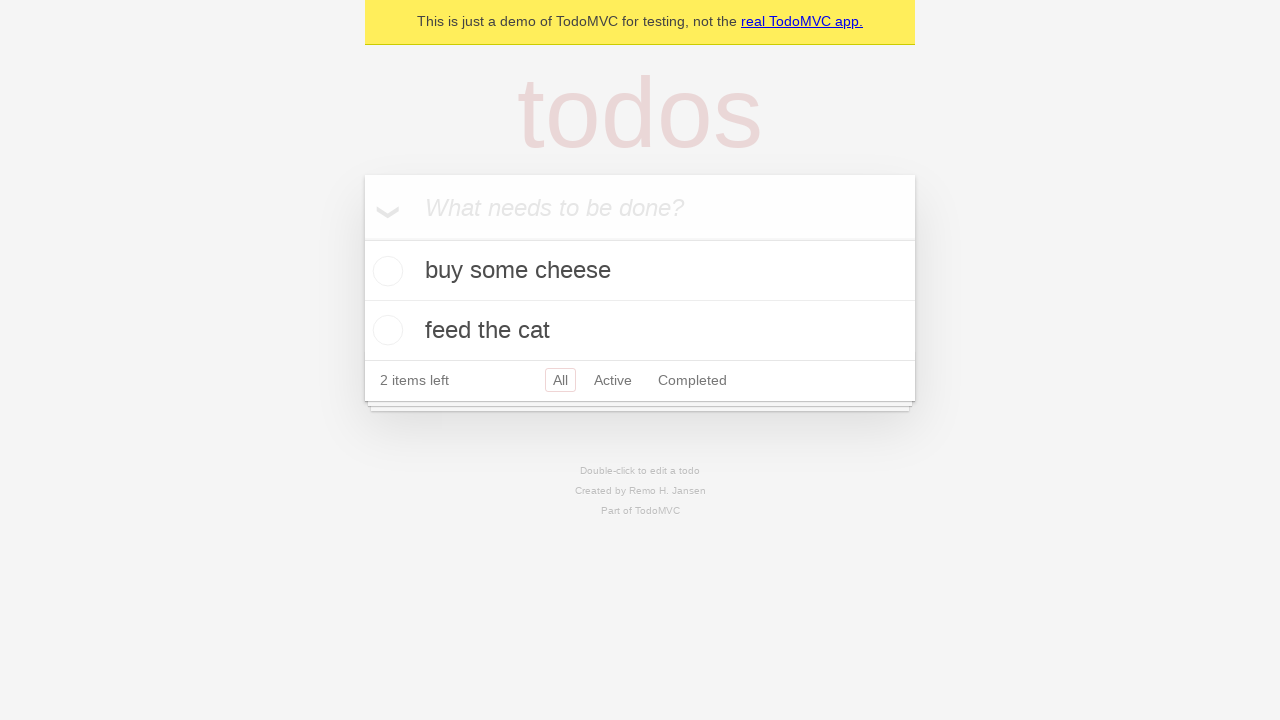

Filled todo input with 'book a doctors appointment' on internal:attr=[placeholder="What needs to be done?"i]
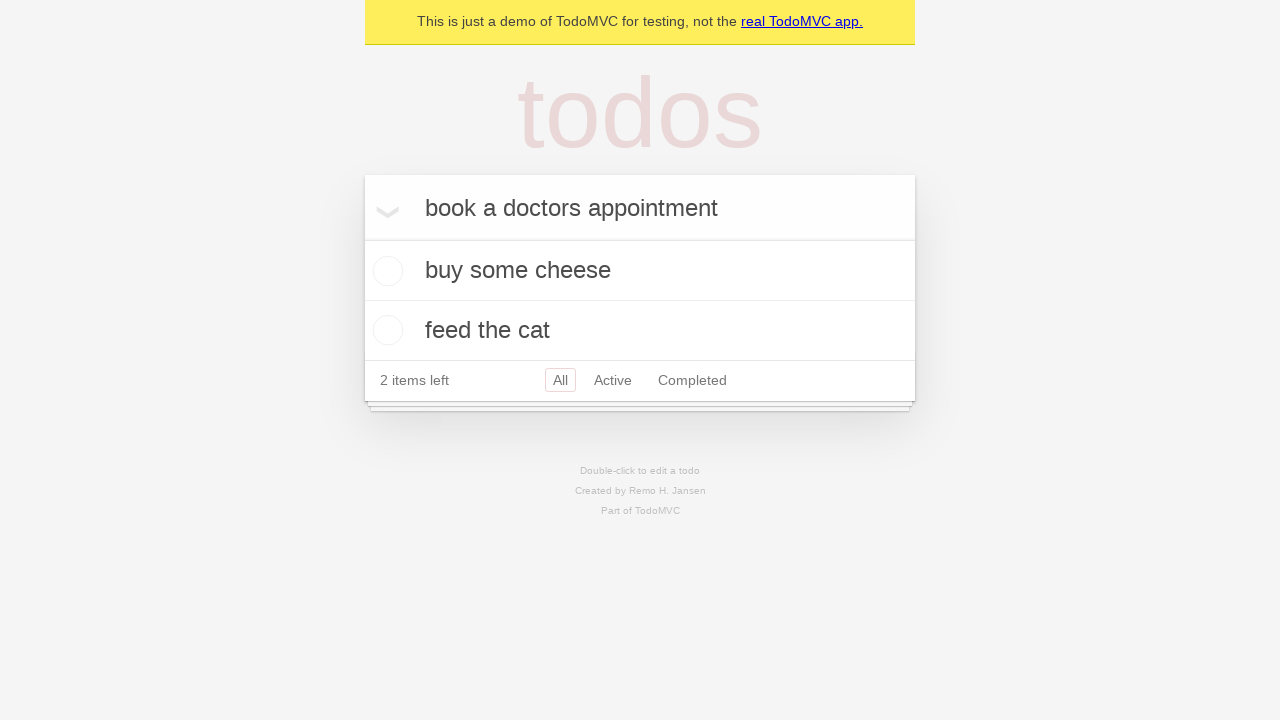

Pressed Enter to create third todo on internal:attr=[placeholder="What needs to be done?"i]
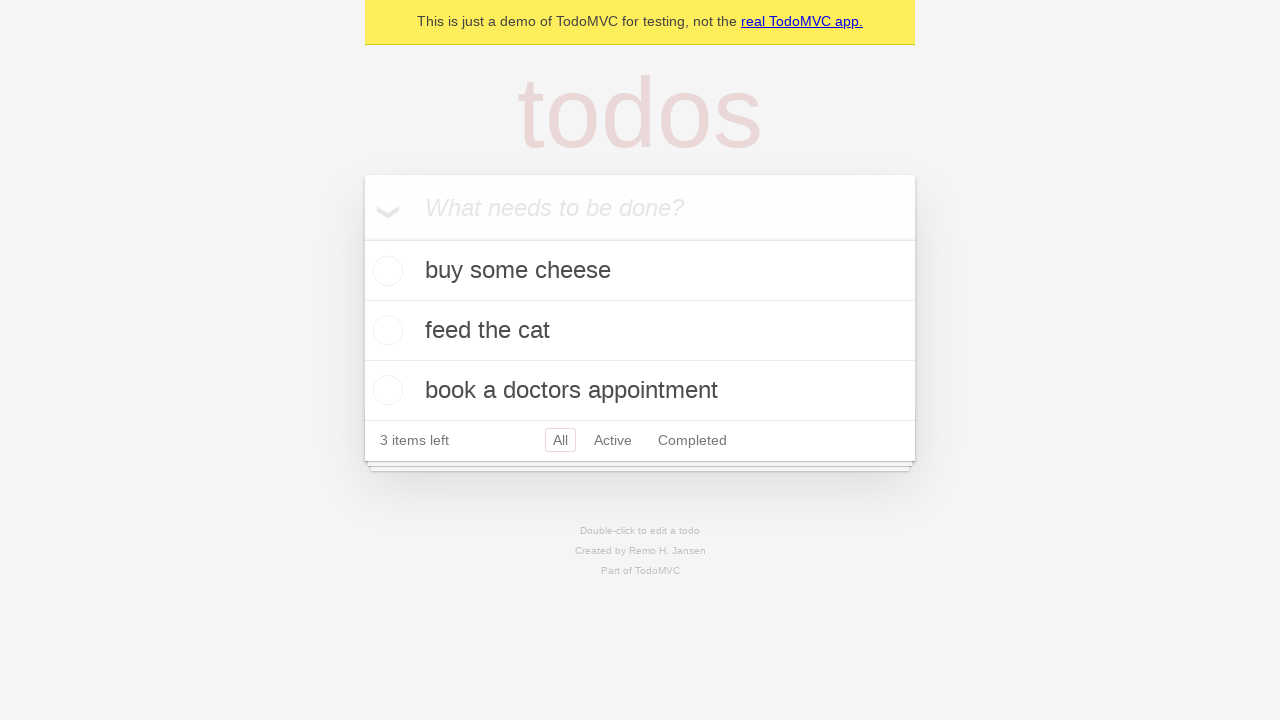

Checked the first todo item at (385, 271) on .todo-list li .toggle >> nth=0
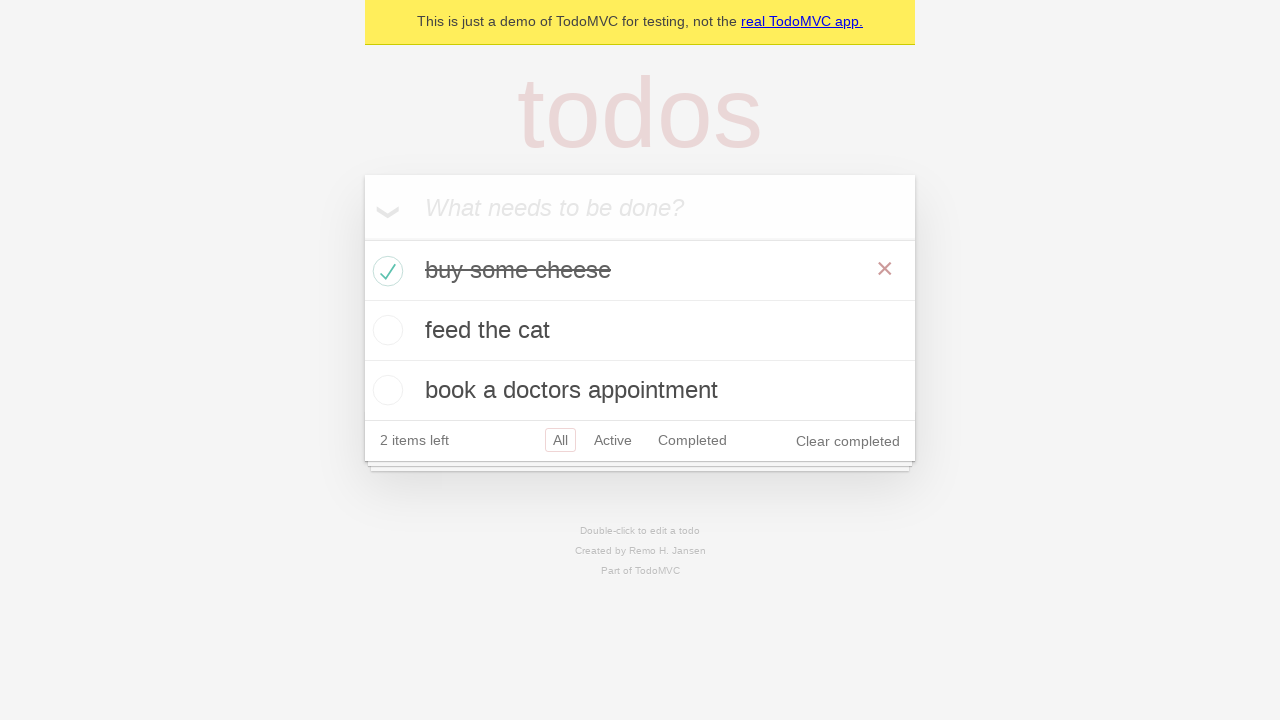

Clear completed button appeared after marking item complete
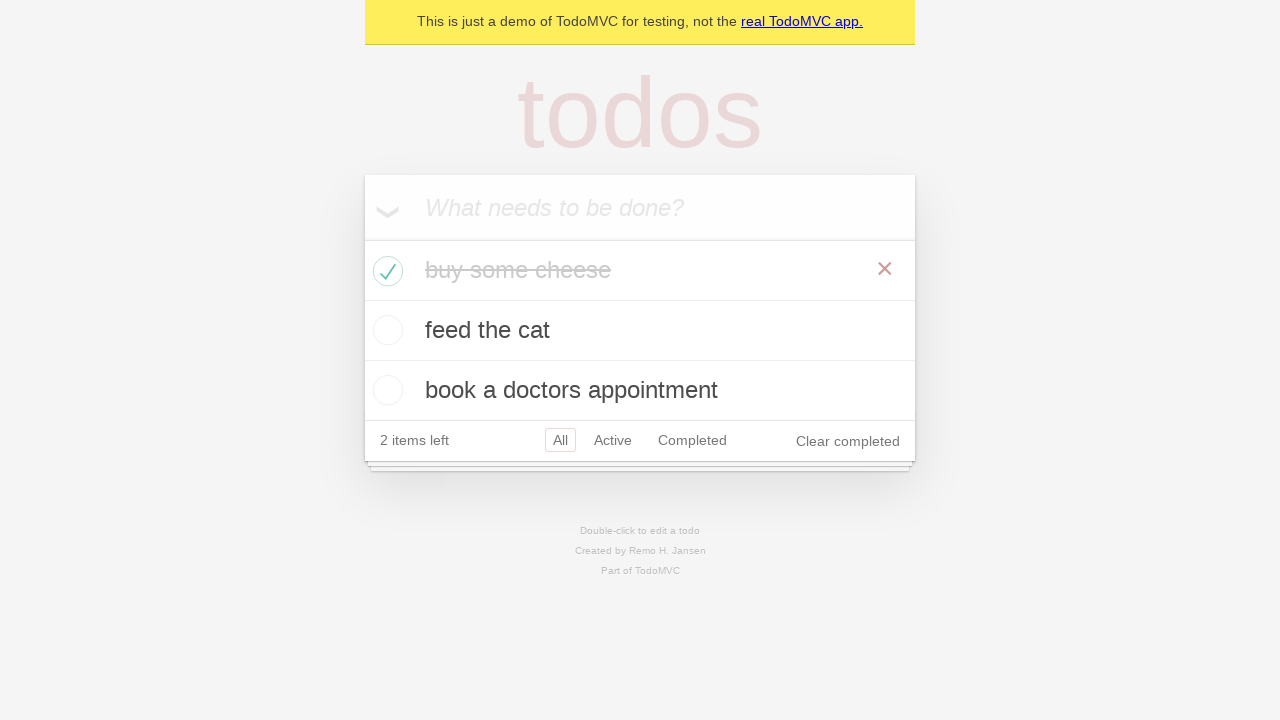

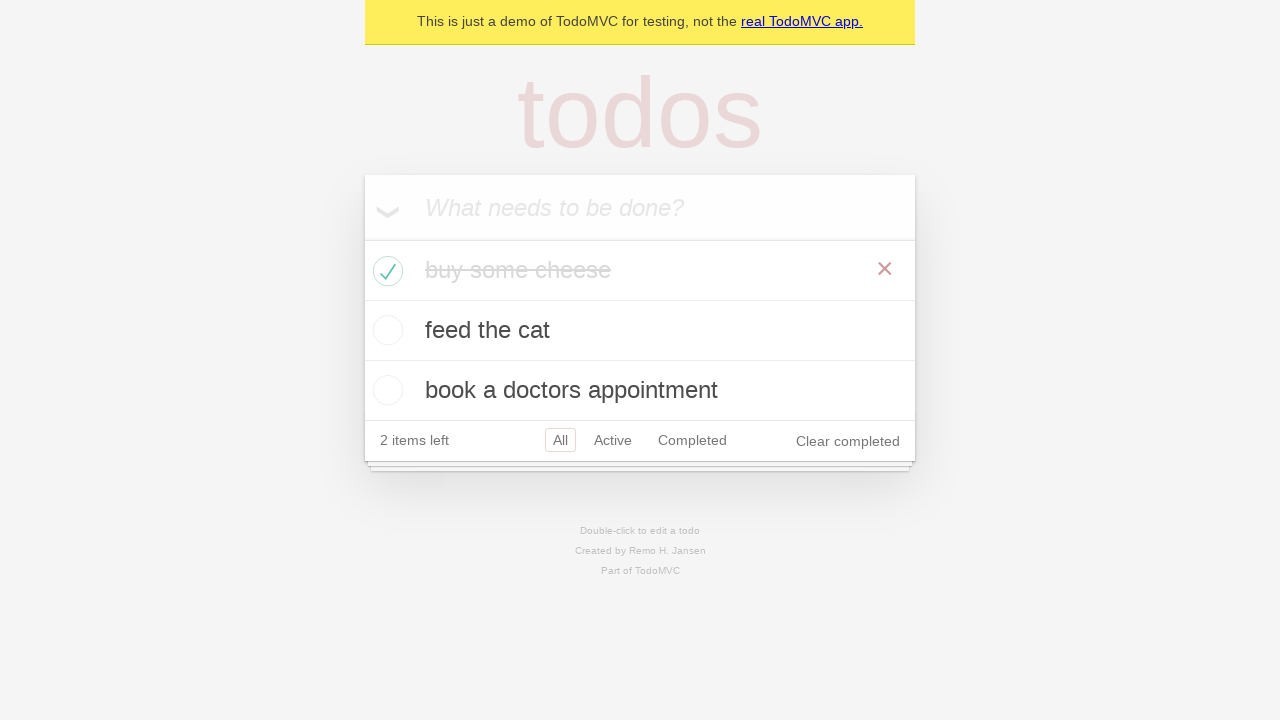